Tests browser window resizing functionality and fills a search field using JavaScript execution on the jQuery UI website

Starting URL: https://jqueryui.com/

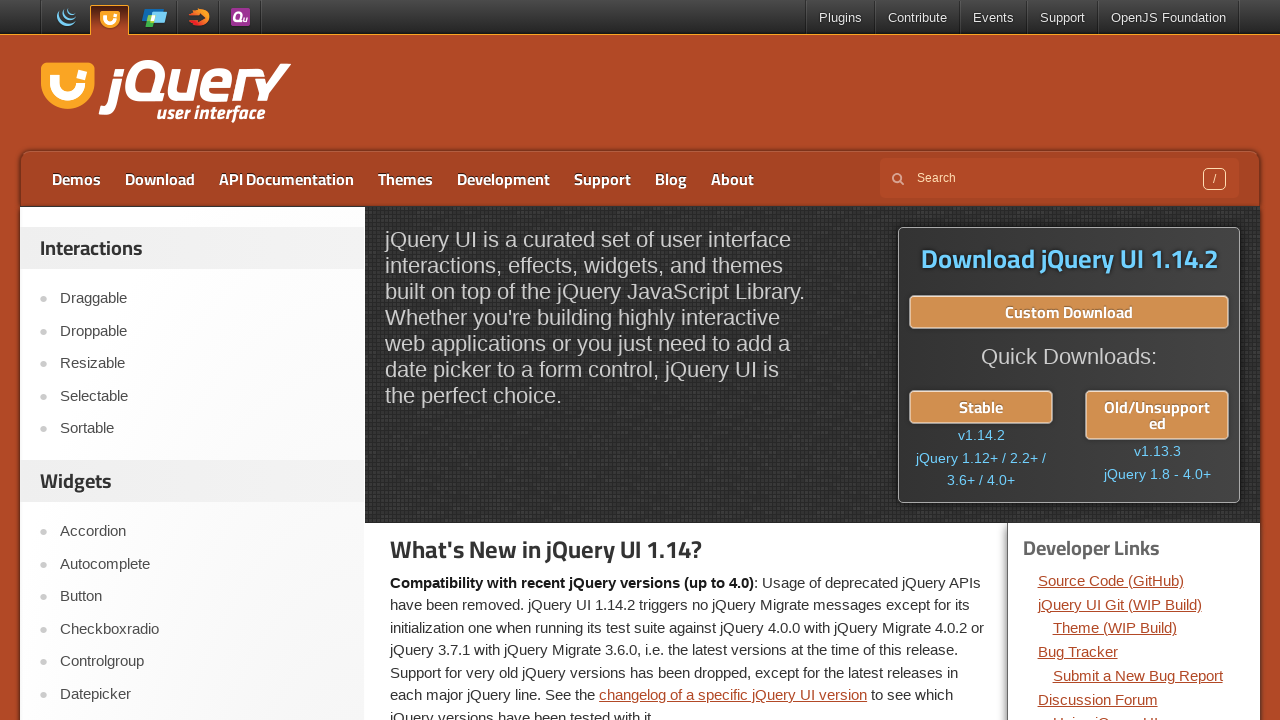

Set viewport size to 1920x1080
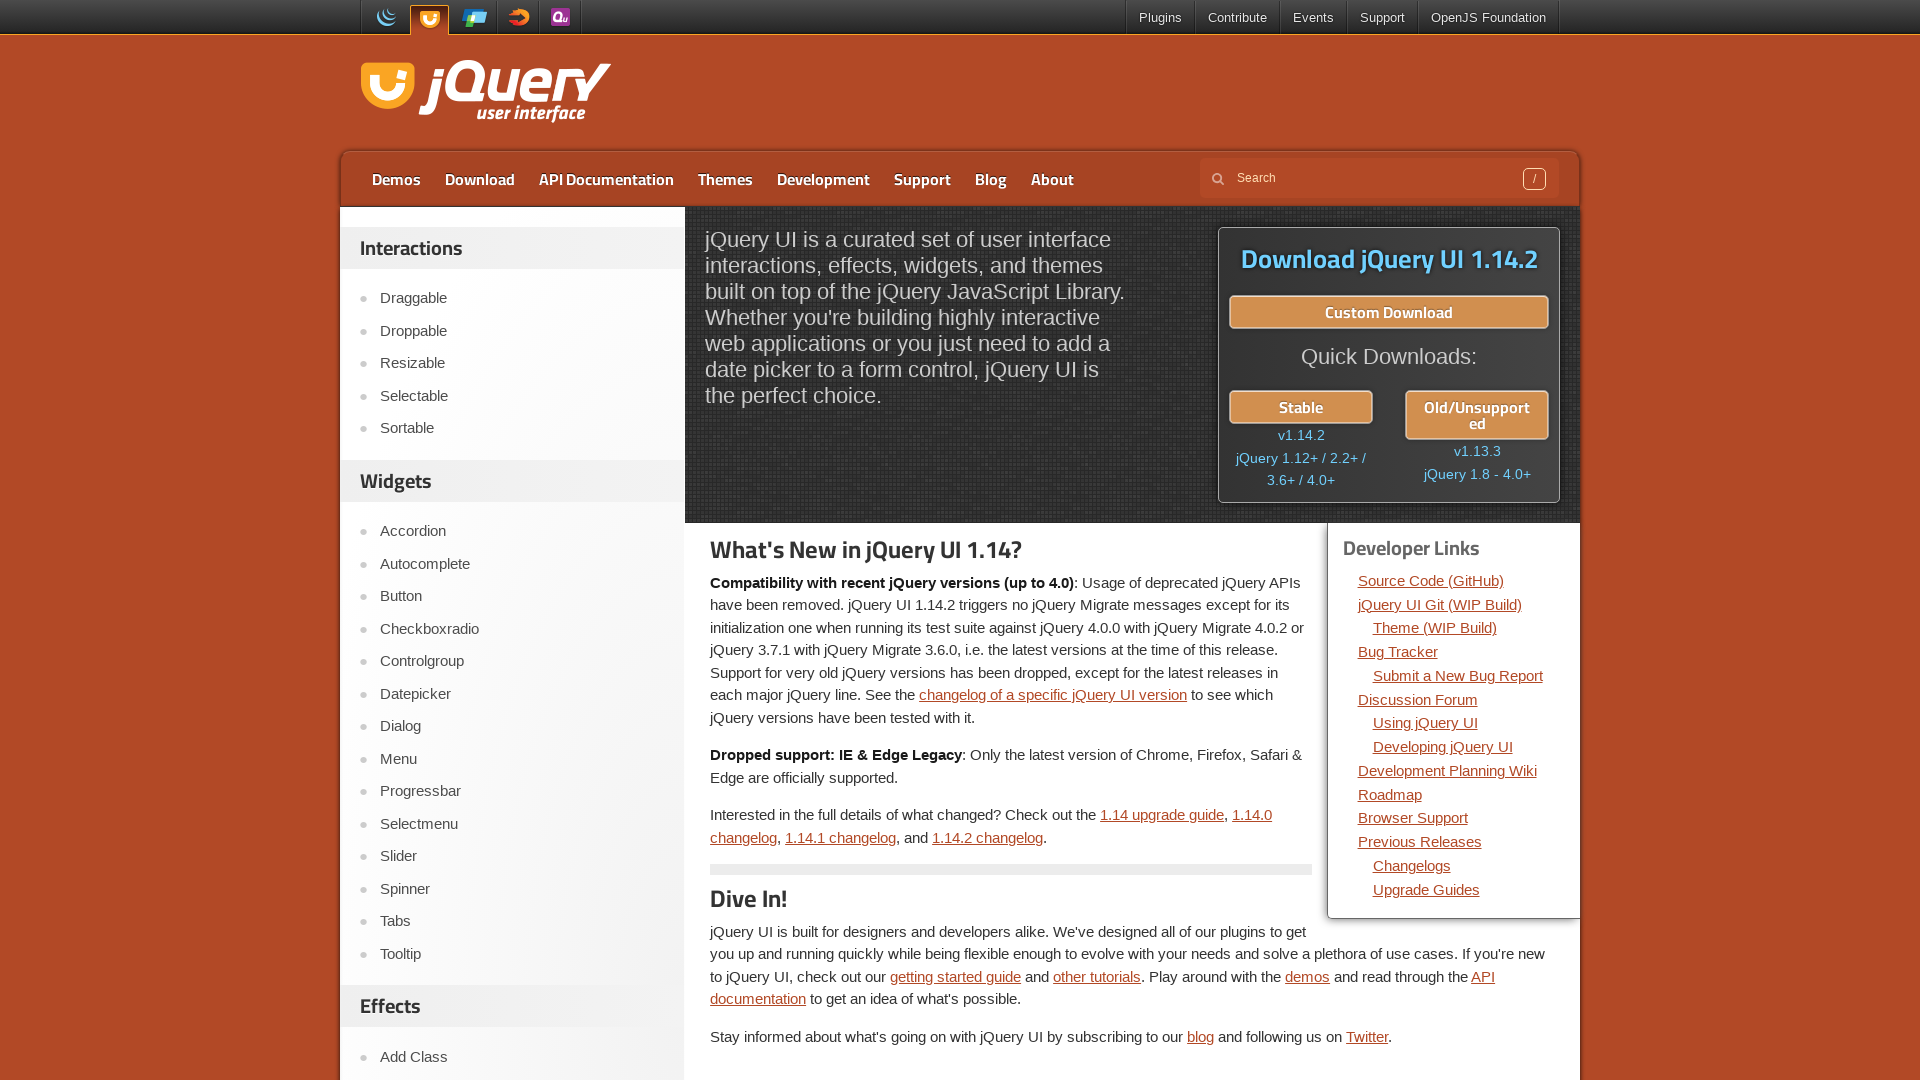

Retrieved and printed viewport size: 1920x1080
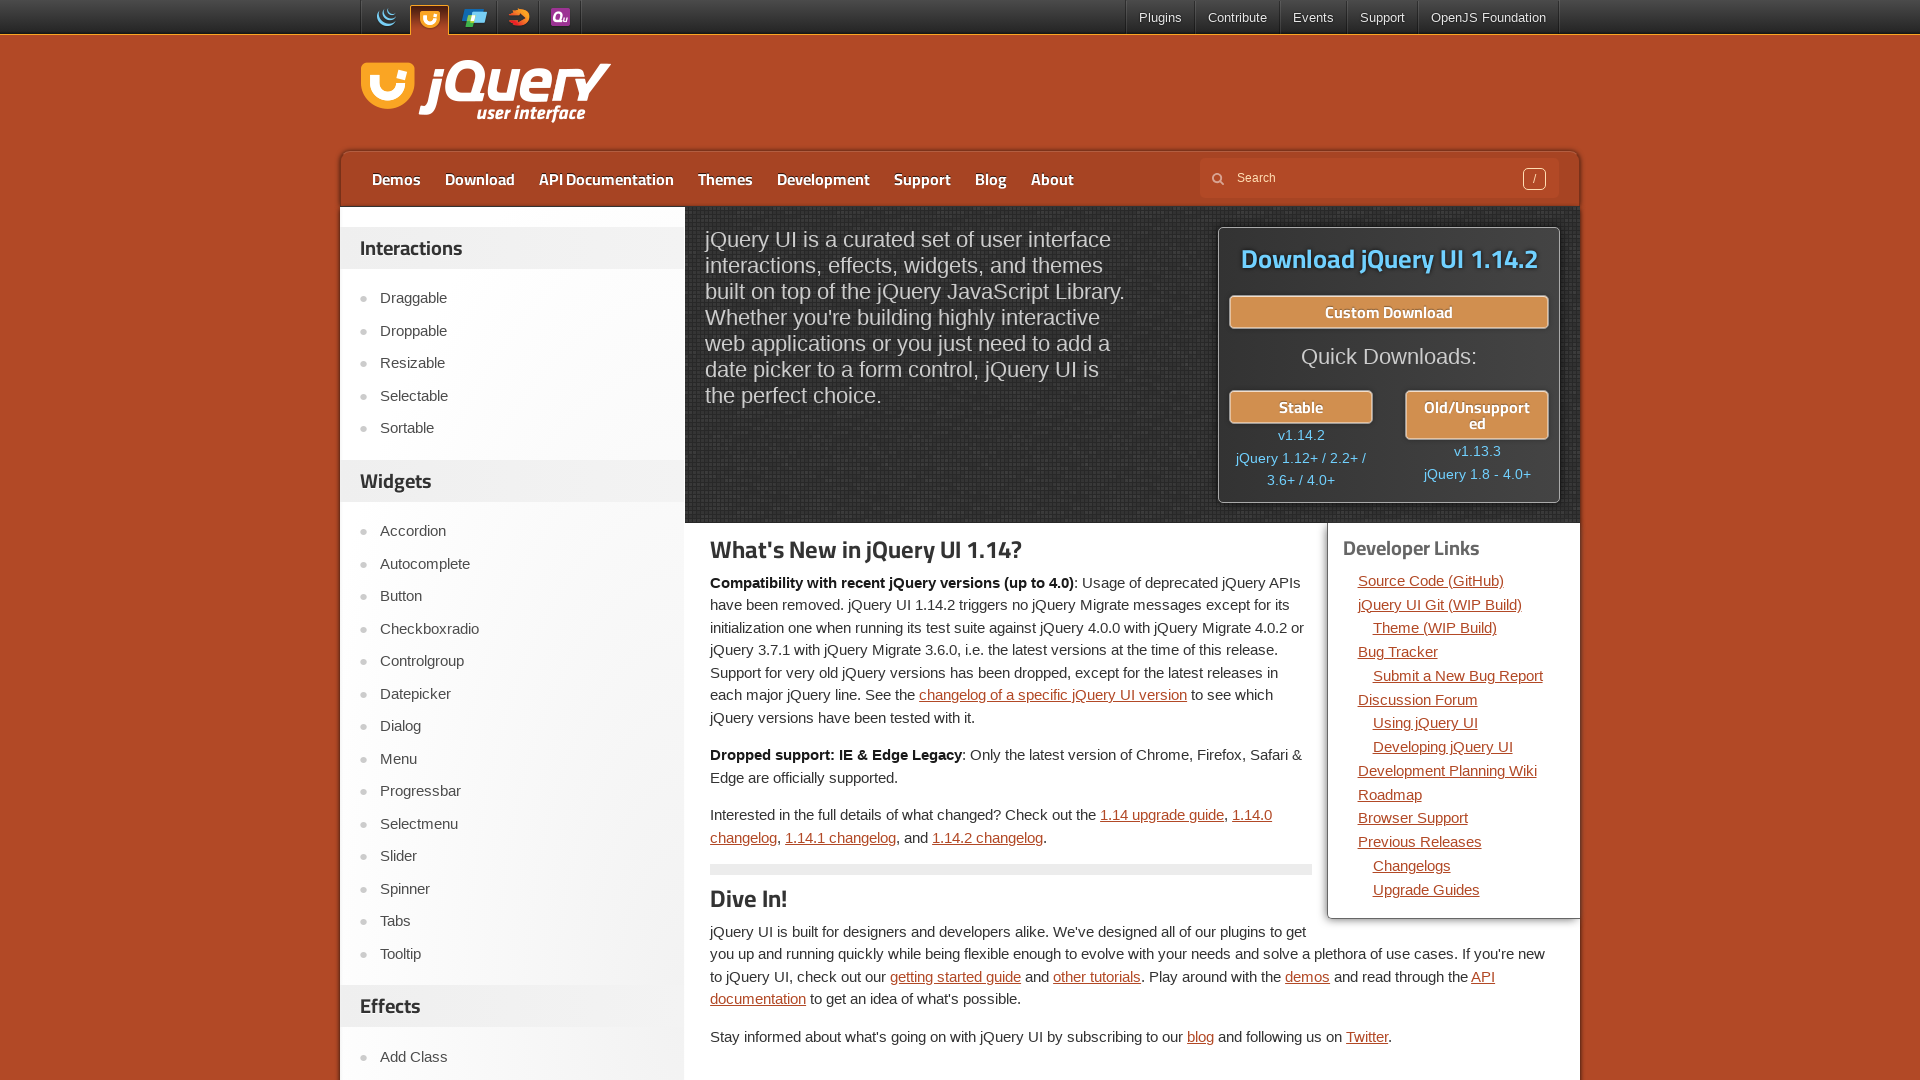

Resized viewport to 480x620
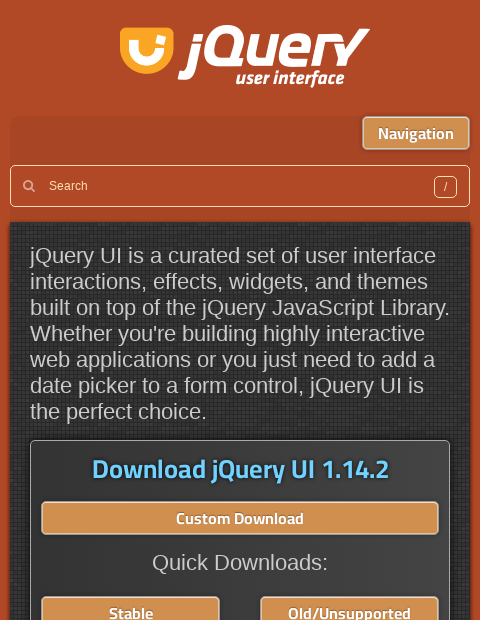

Retrieved and printed new viewport size: 480x620
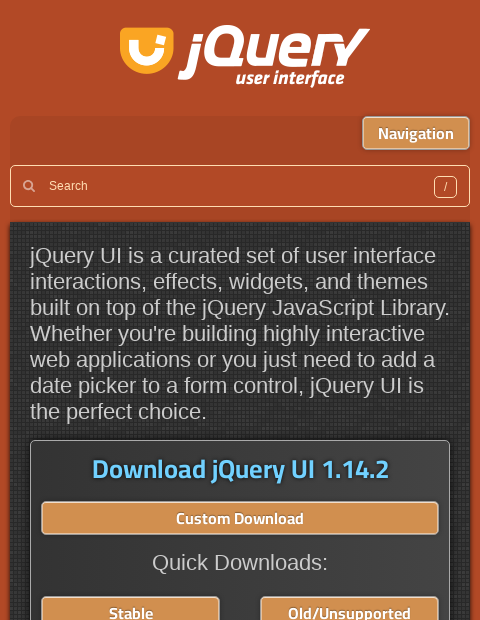

Search input field became available
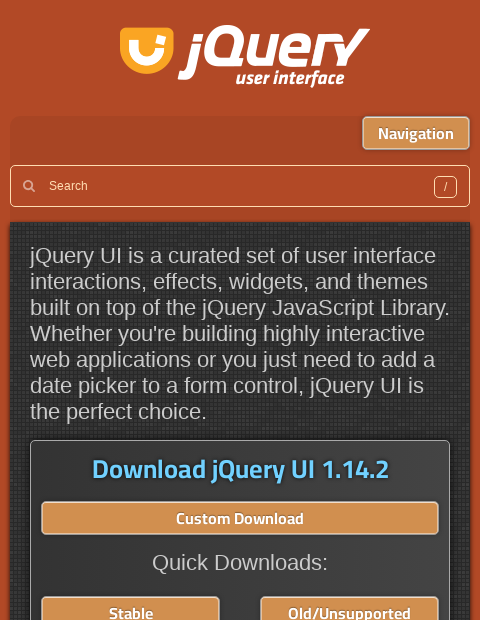

Filled search field with 'Droppable' using JavaScript execution
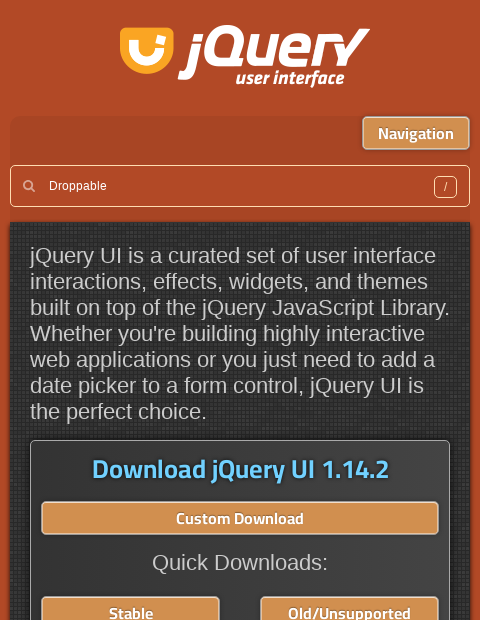

Waited 1000ms to observe search field result
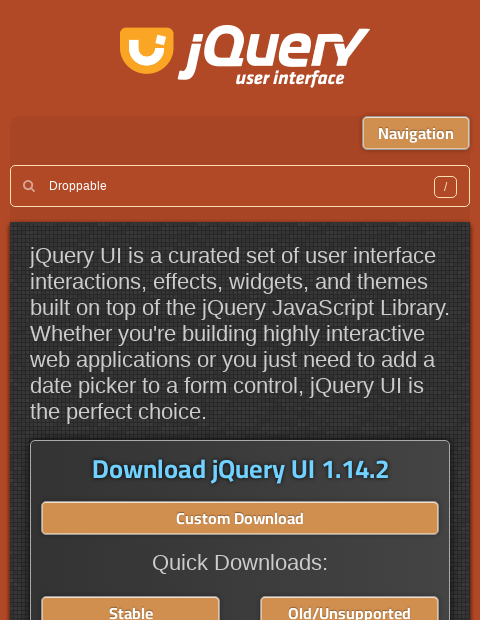

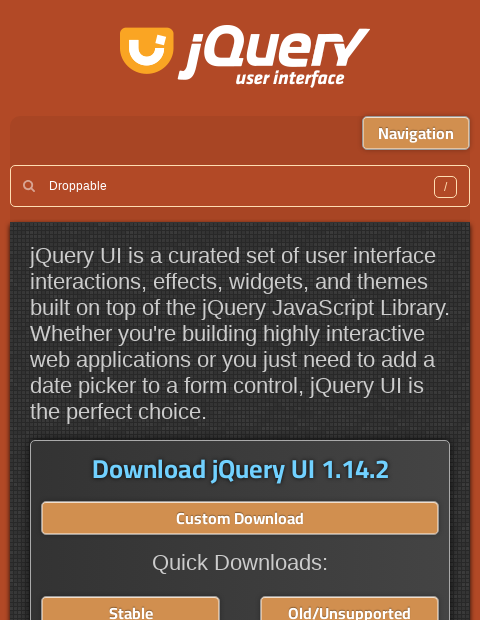